Tests the Selectable widget by clicking on various items using sibling relationships

Starting URL: https://jqueryui.com/

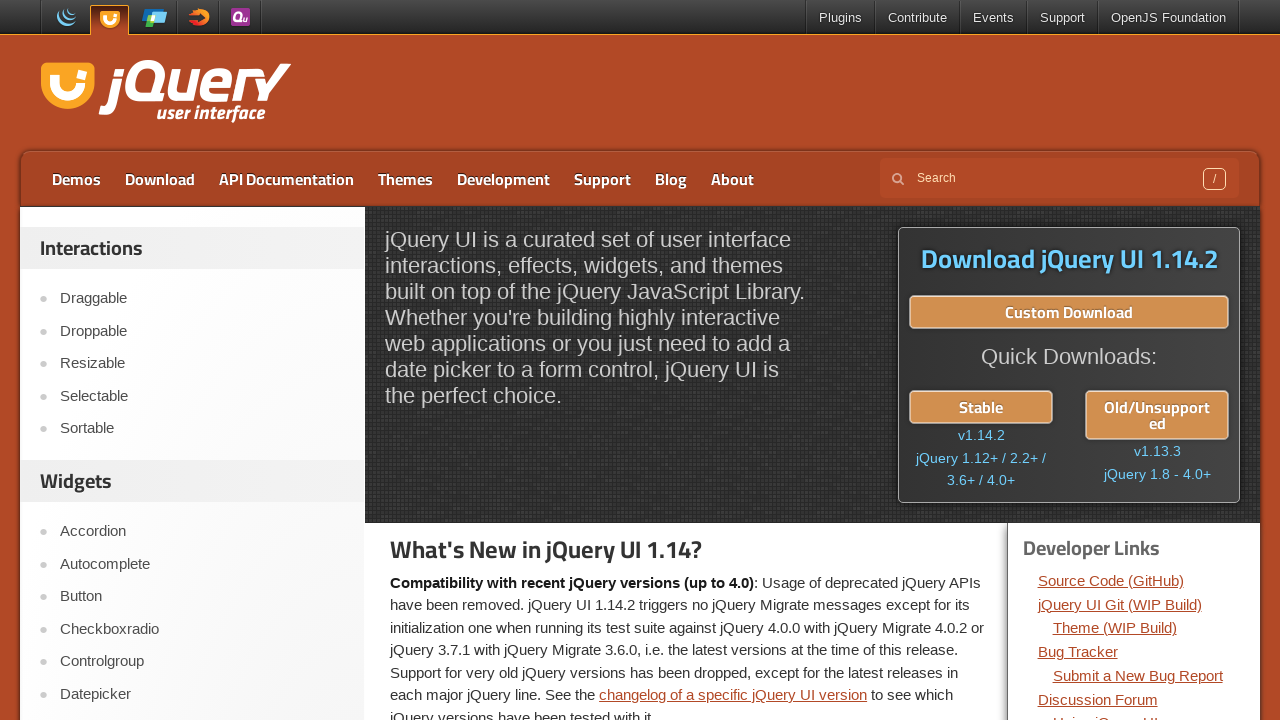

Clicked on Selectable link at (202, 396) on text=Selectable
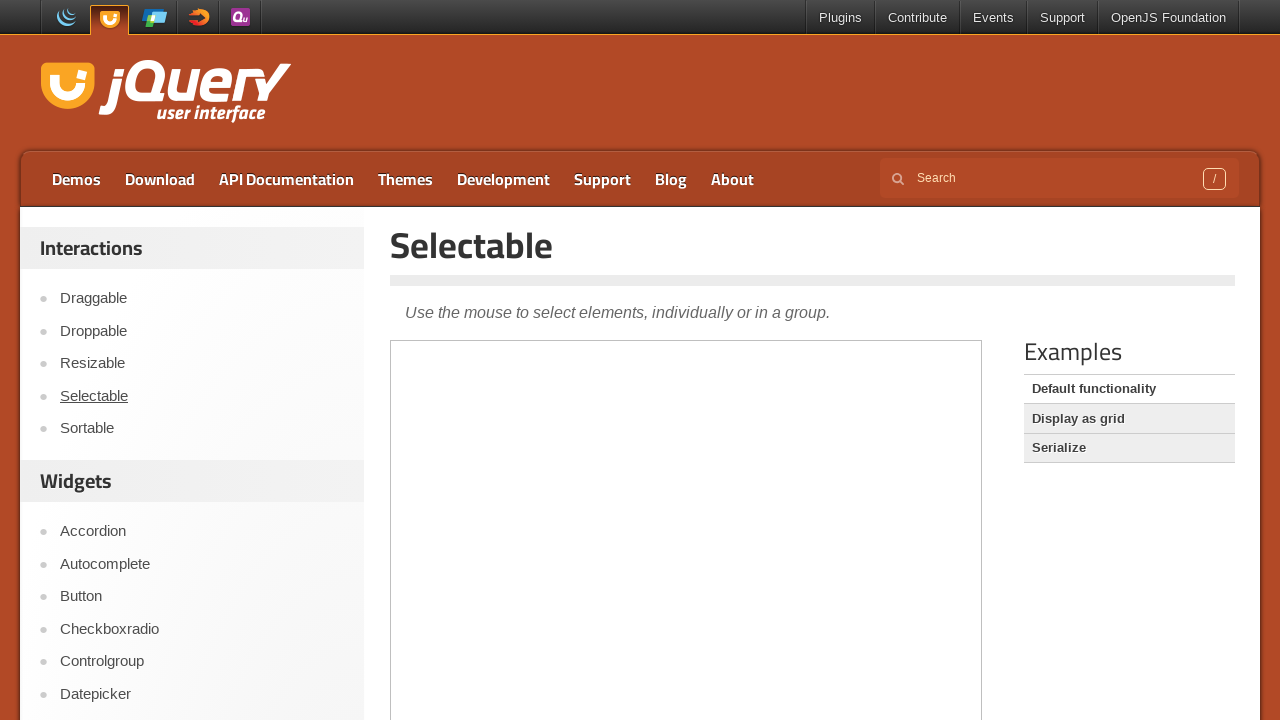

Switched to iframe context
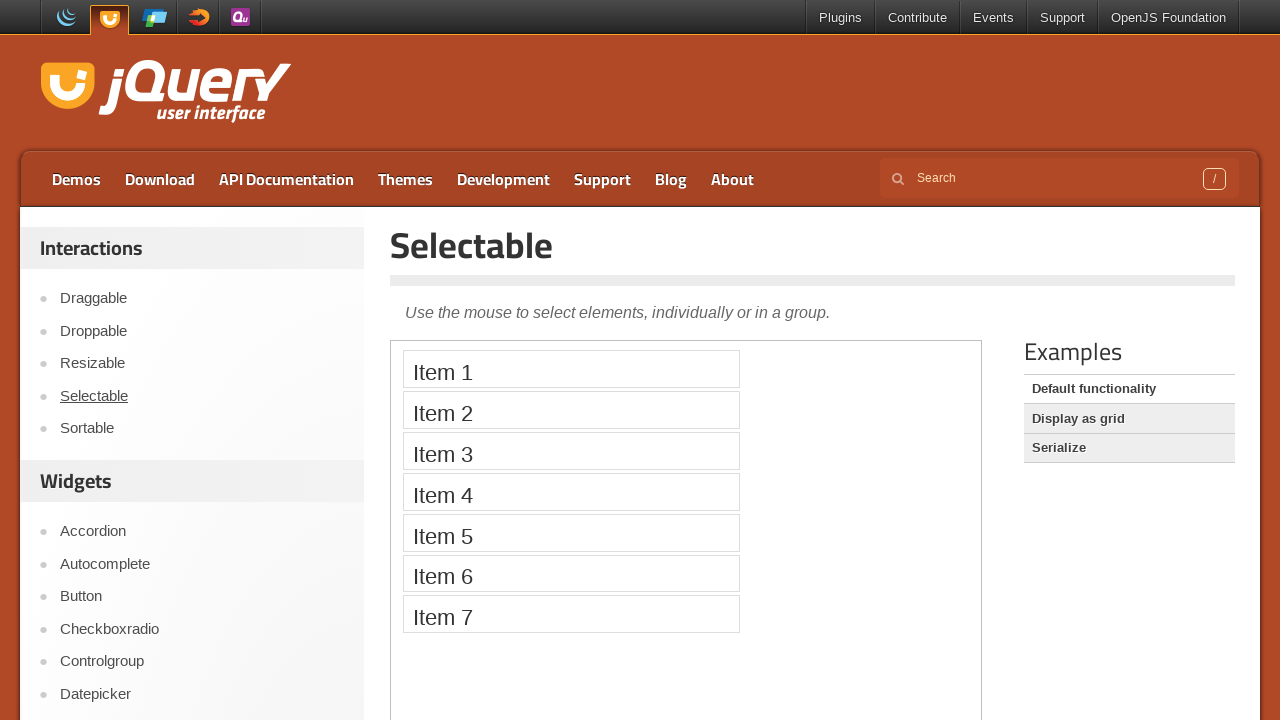

Clicked on Item 2 using preceding sibling relationship at (571, 410) on iframe >> nth=0 >> internal:control=enter-frame >> li:has-text('Item 2')
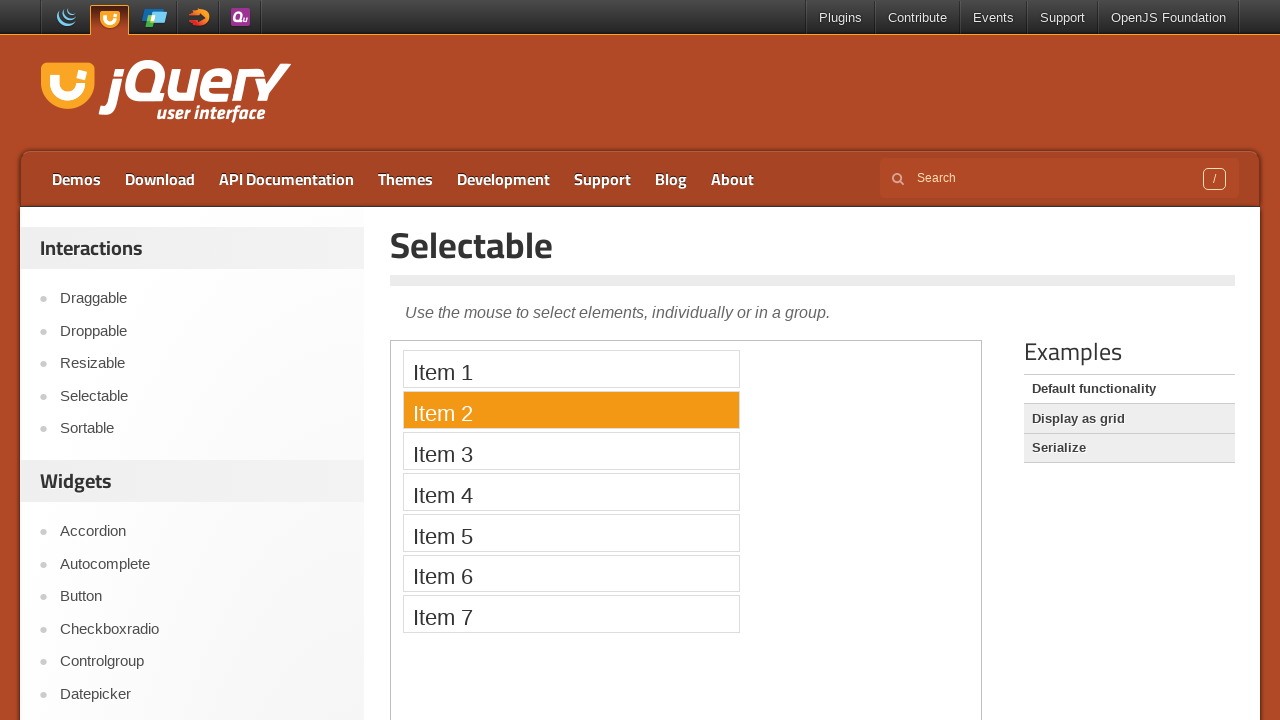

Clicked on Item 1 (last preceding sibling) at (571, 369) on iframe >> nth=0 >> internal:control=enter-frame >> li:has-text('Item 1')
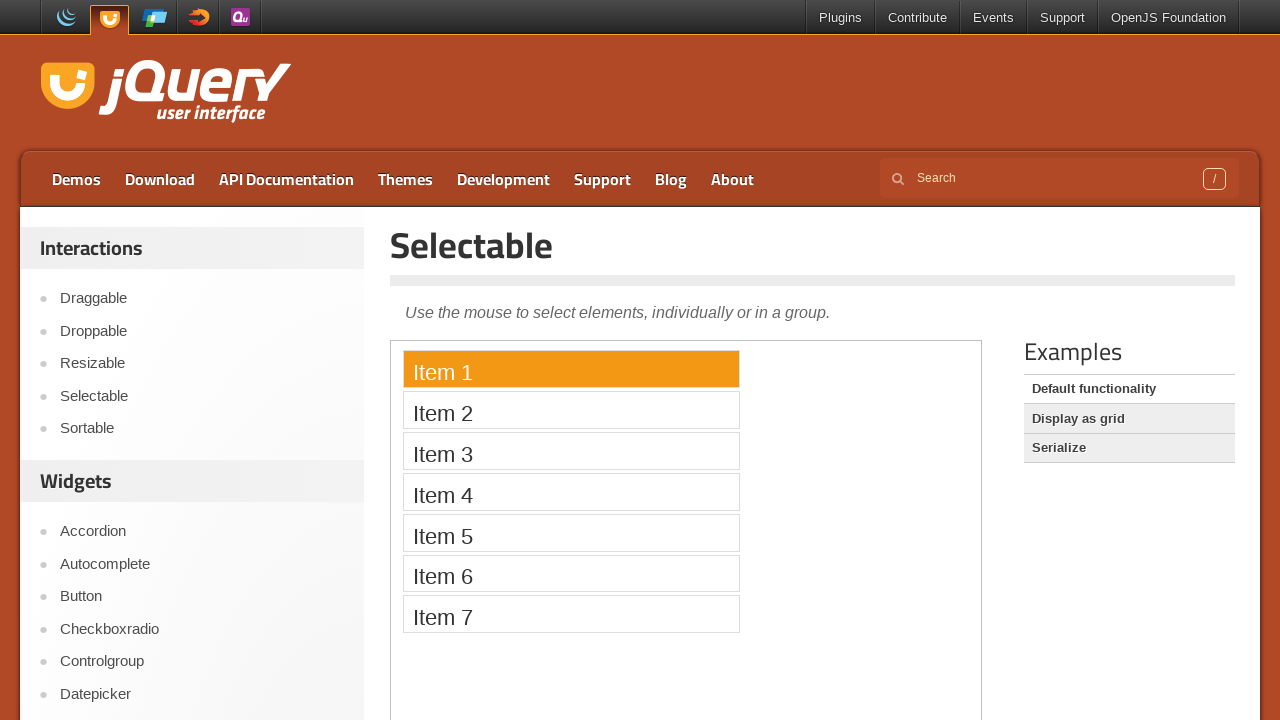

Clicked on Item 3 using nth-child selector at (571, 451) on iframe >> nth=0 >> internal:control=enter-frame >> #selectable li:nth-child(3)
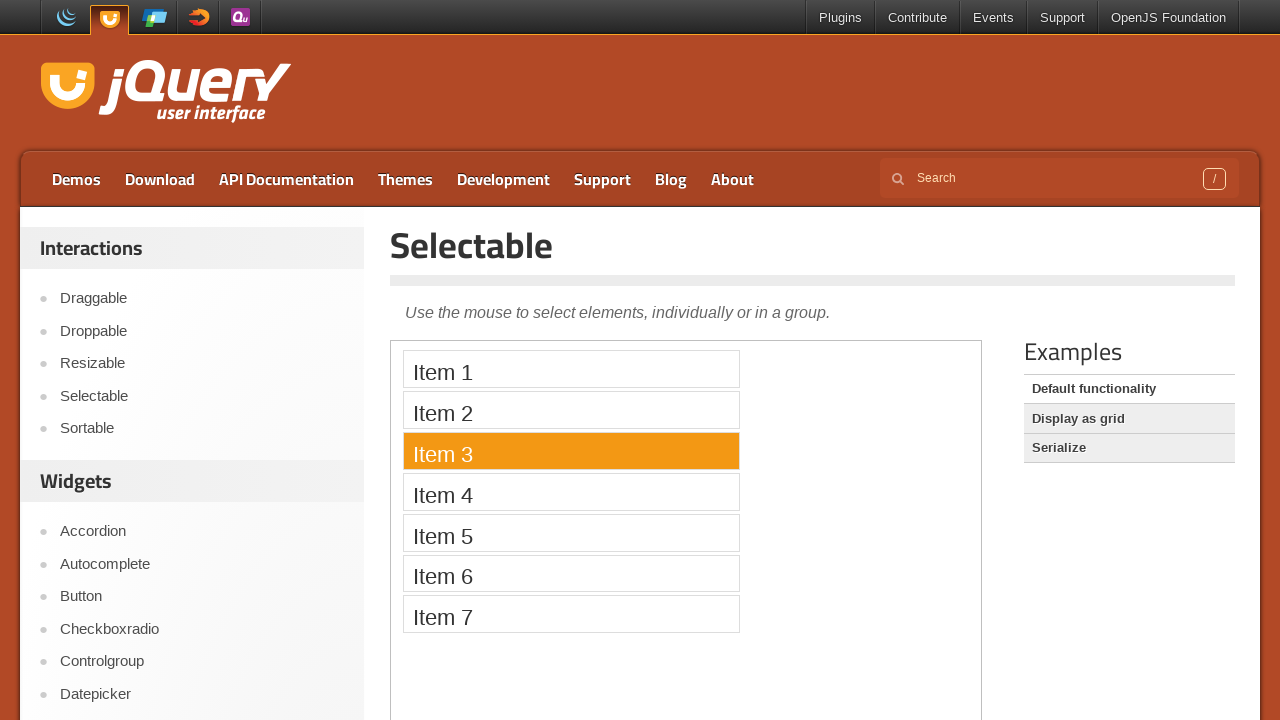

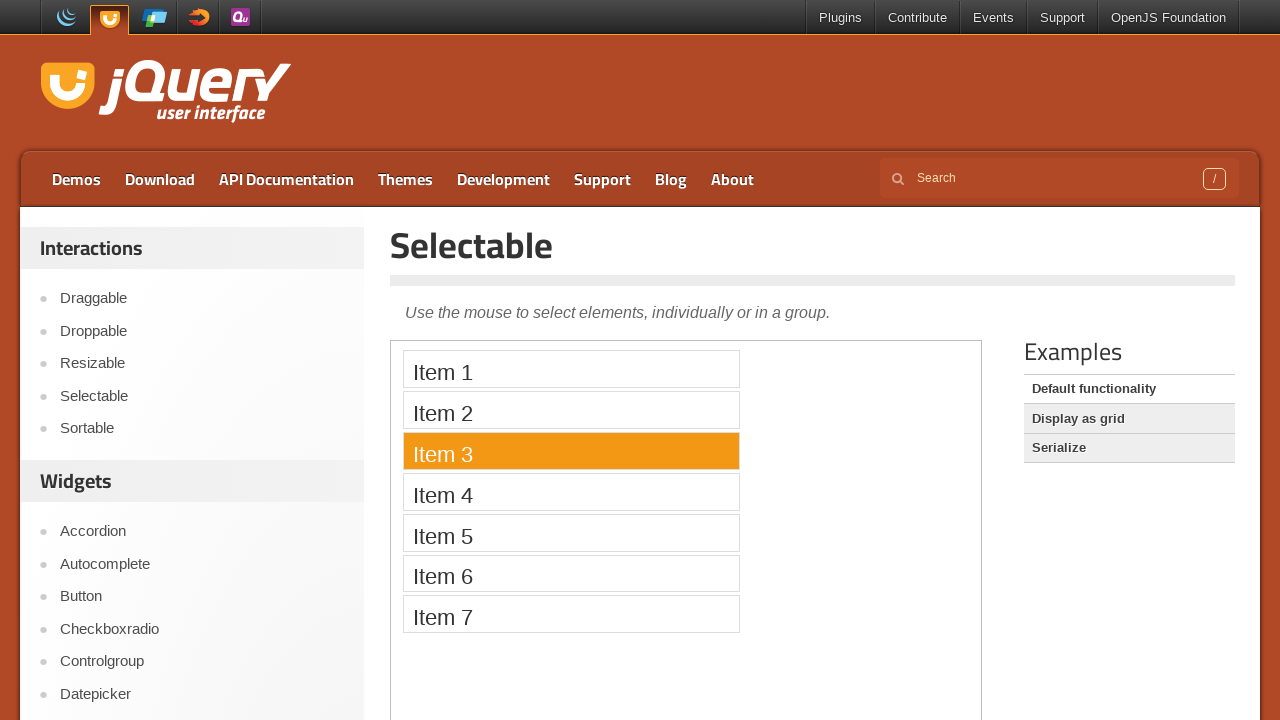